Tests that the toggle-all checkbox updates its state when individual items are completed or cleared

Starting URL: https://demo.playwright.dev/todomvc

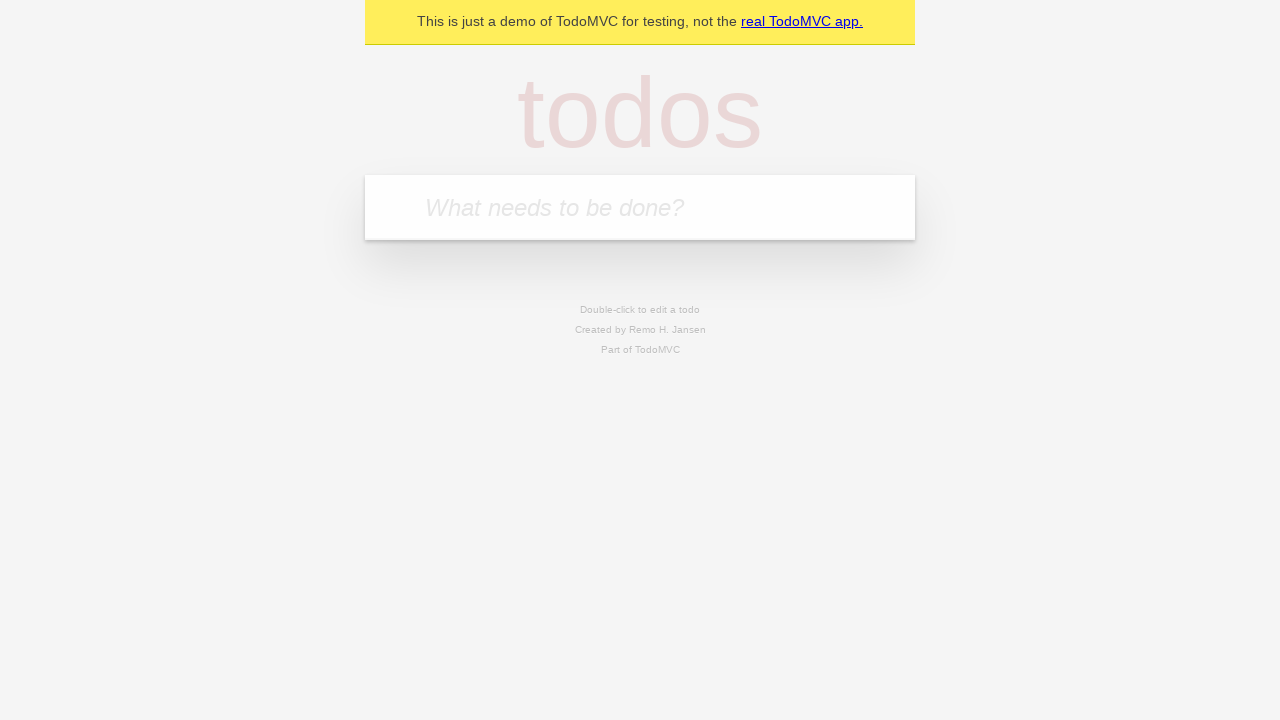

Filled new todo field with 'buy some cheese' on .new-todo
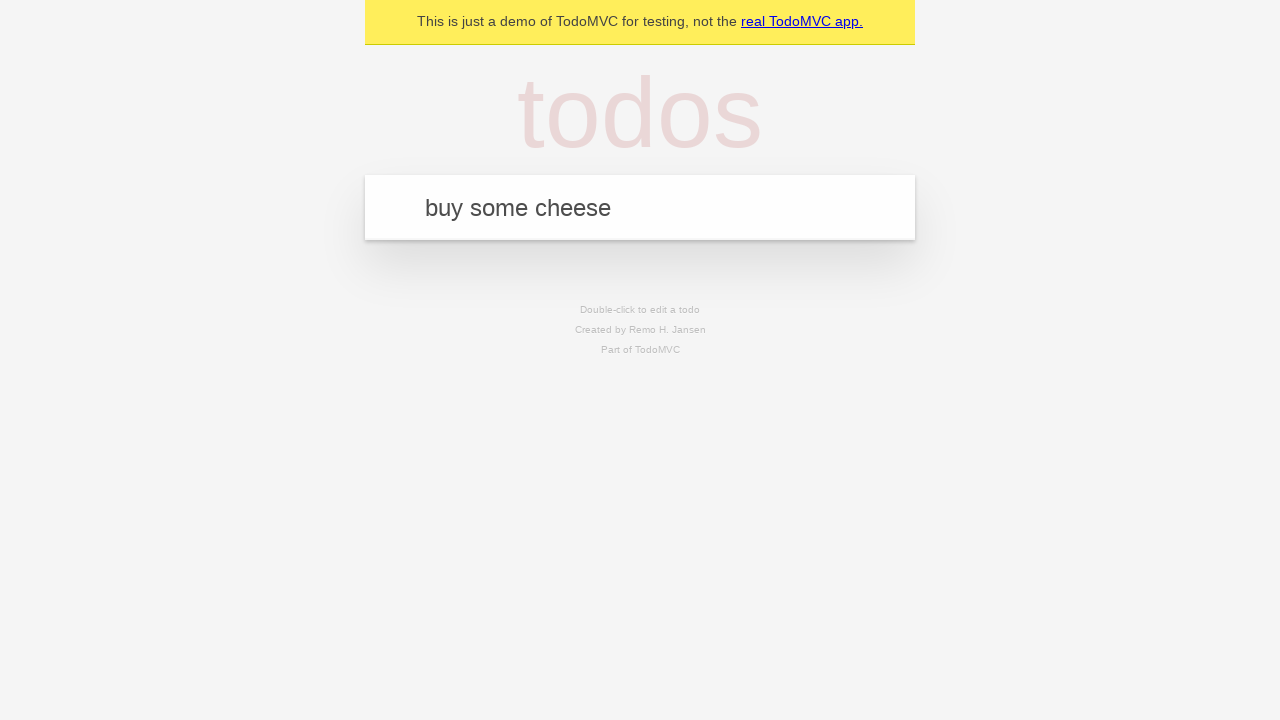

Pressed Enter to create first todo on .new-todo
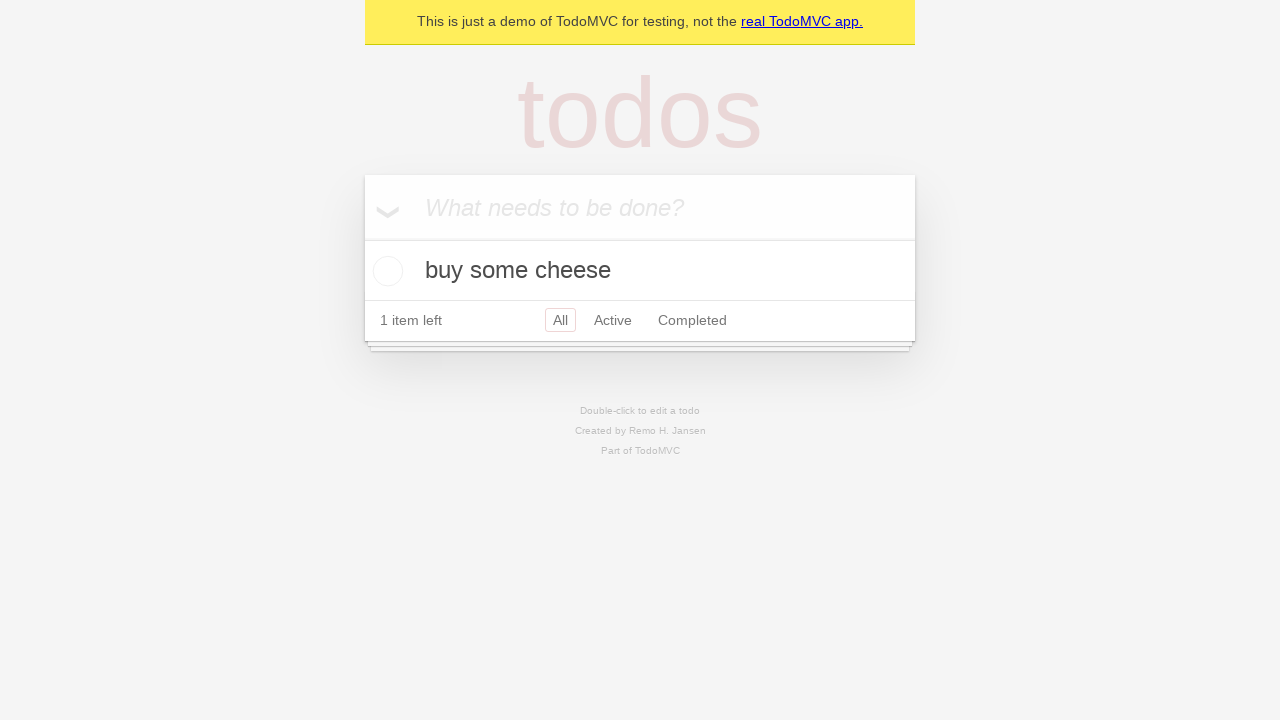

Filled new todo field with 'feed the cat' on .new-todo
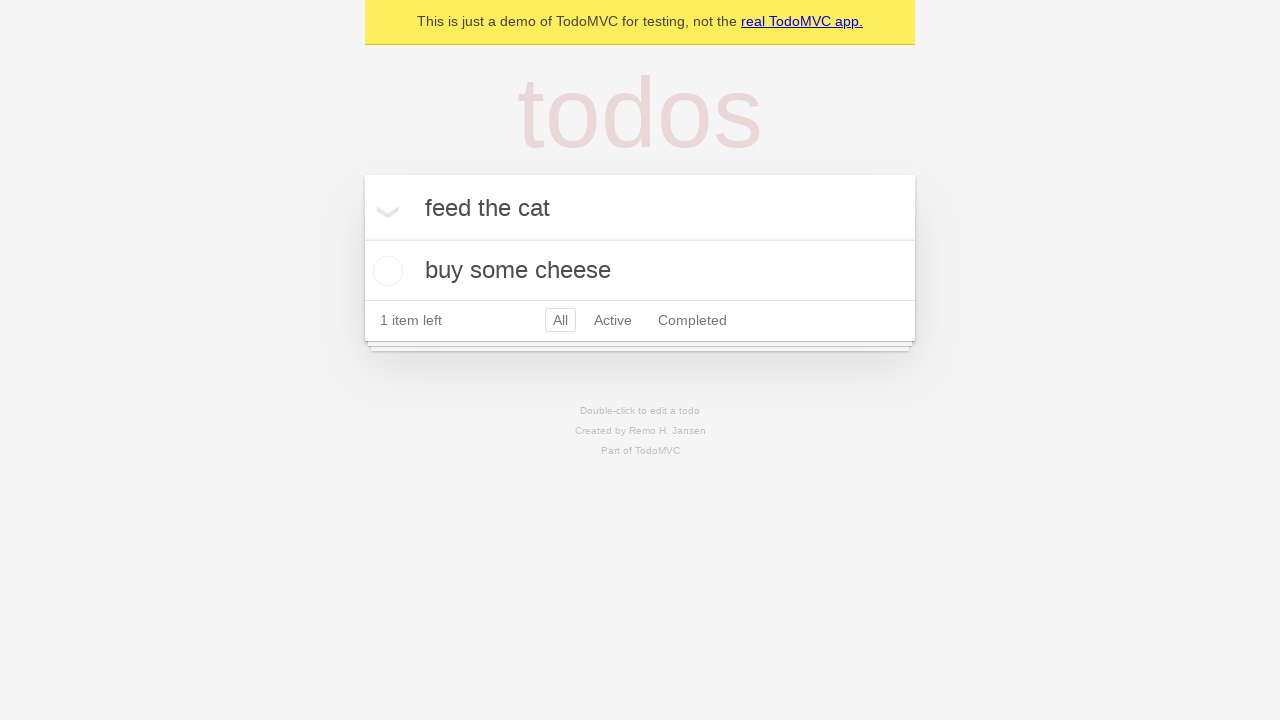

Pressed Enter to create second todo on .new-todo
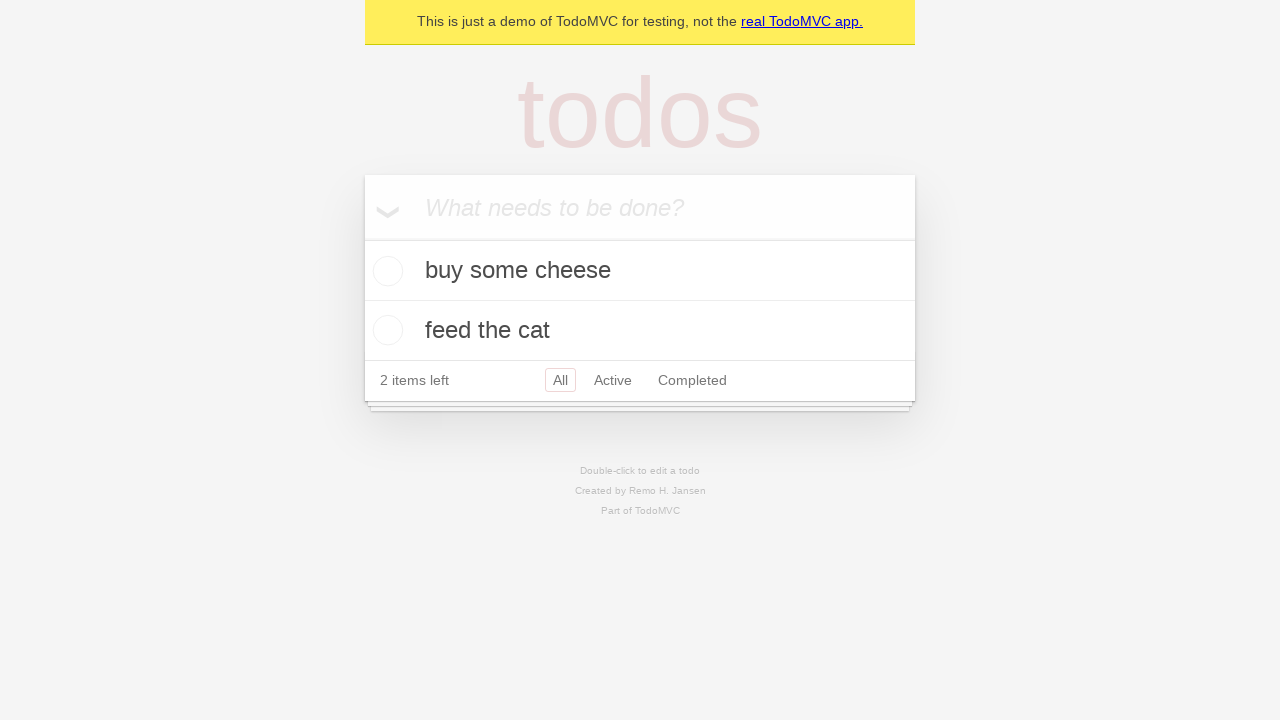

Filled new todo field with 'book a doctors appointment' on .new-todo
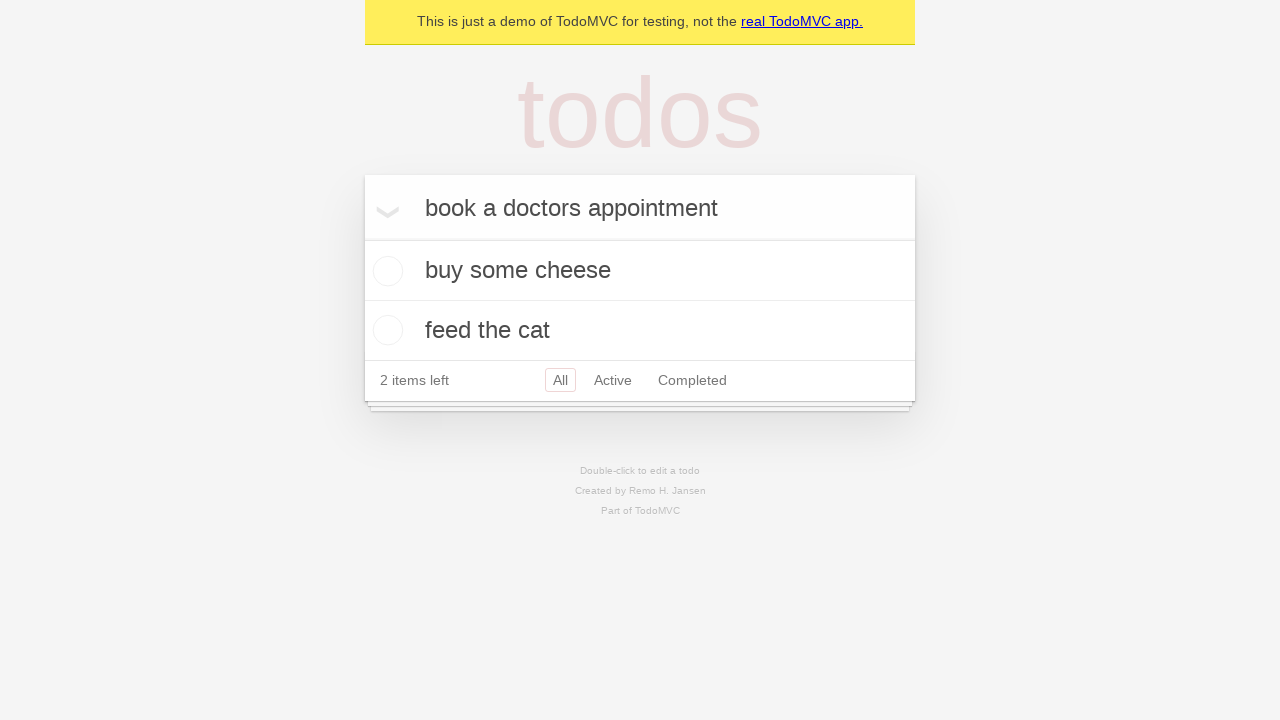

Pressed Enter to create third todo on .new-todo
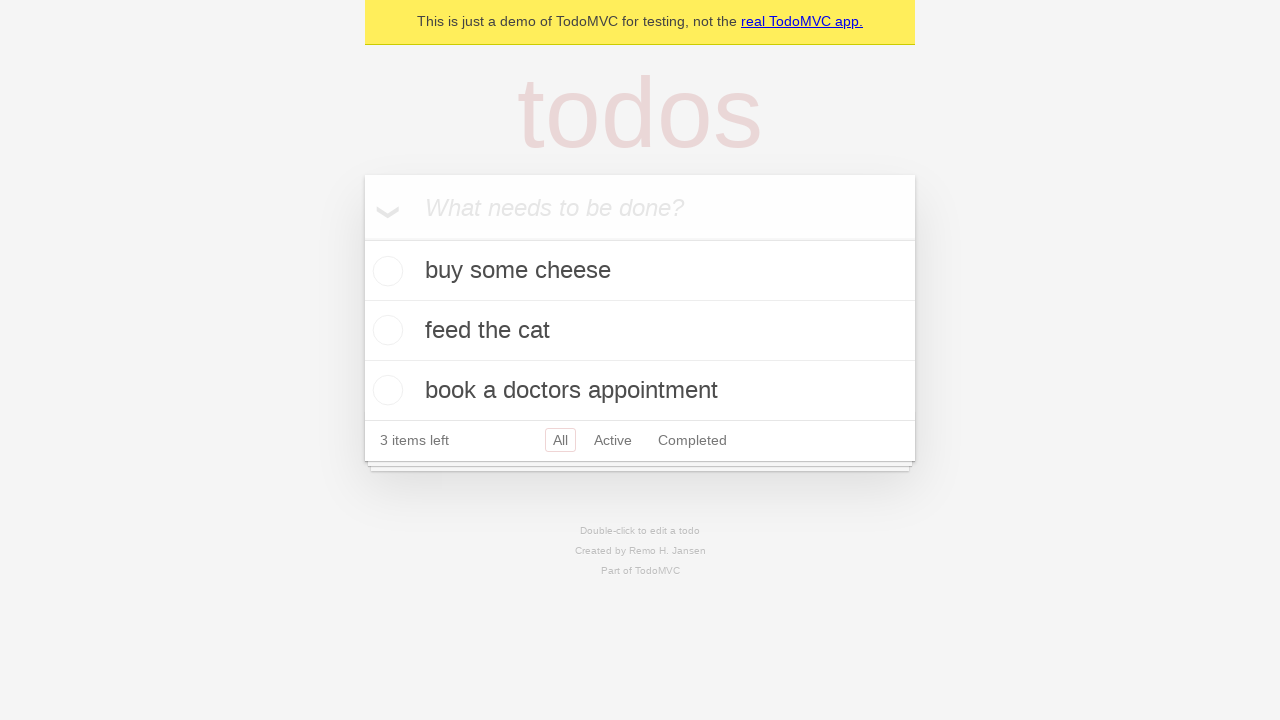

Checked toggle-all checkbox to mark all todos as completed at (362, 238) on .toggle-all
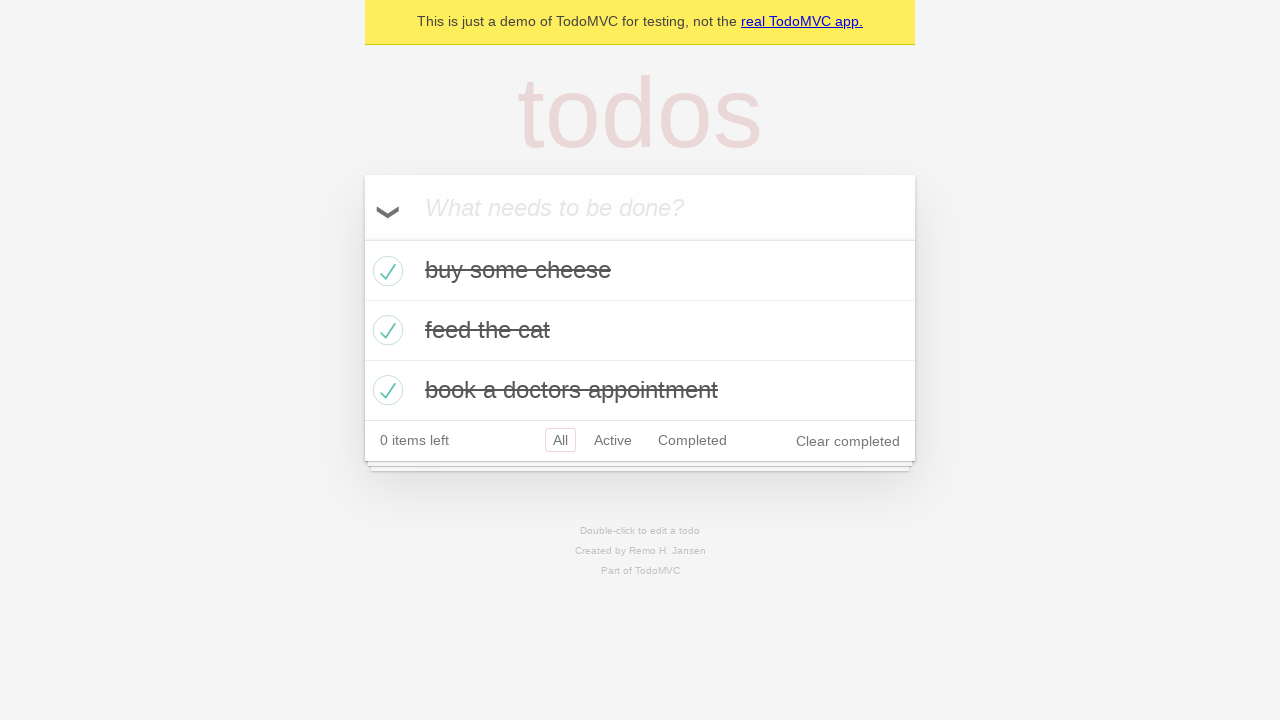

Unchecked first todo, toggle-all should now be unchecked at (385, 271) on .todo-list li >> nth=0 >> .toggle
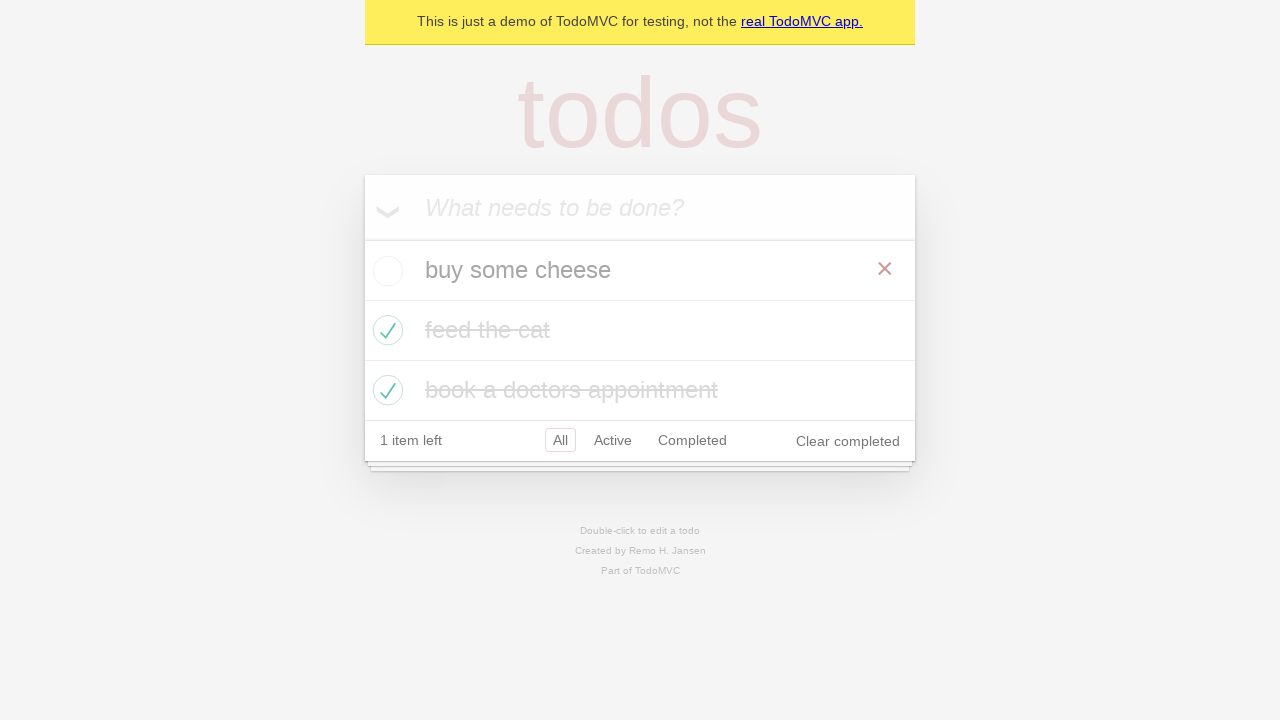

Re-checked first todo, toggle-all should be checked again as all todos are completed at (385, 271) on .todo-list li >> nth=0 >> .toggle
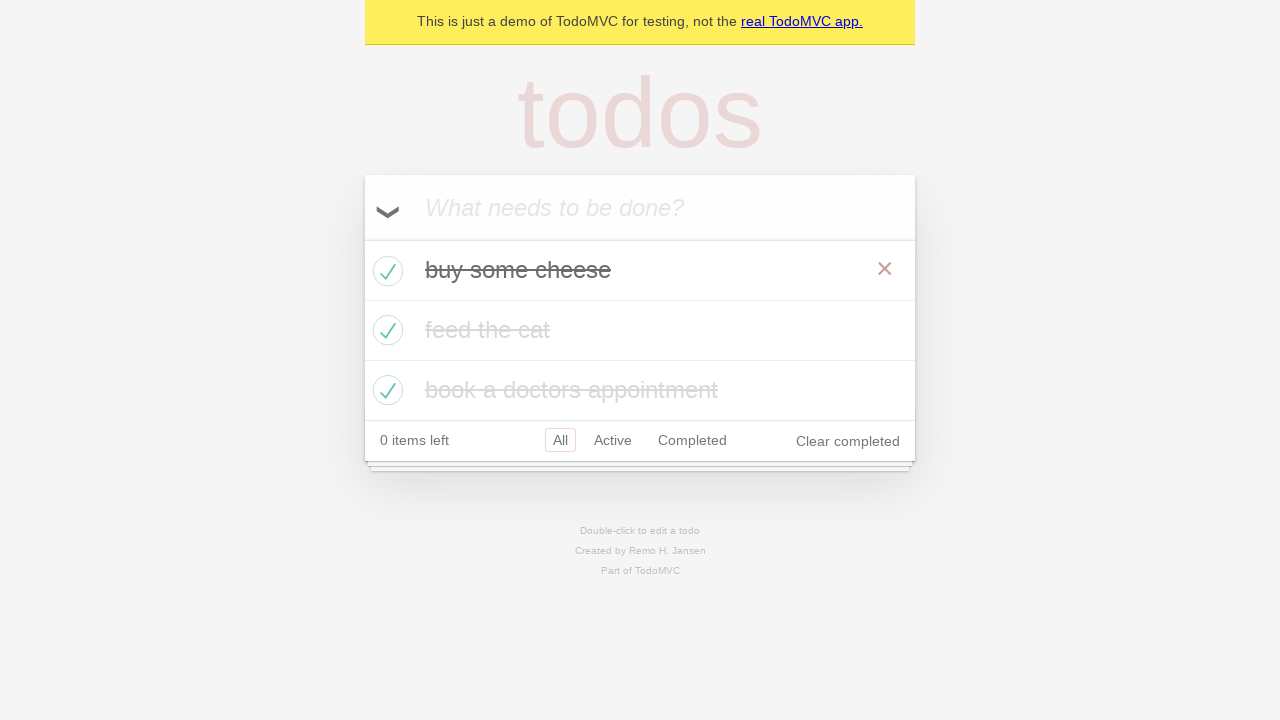

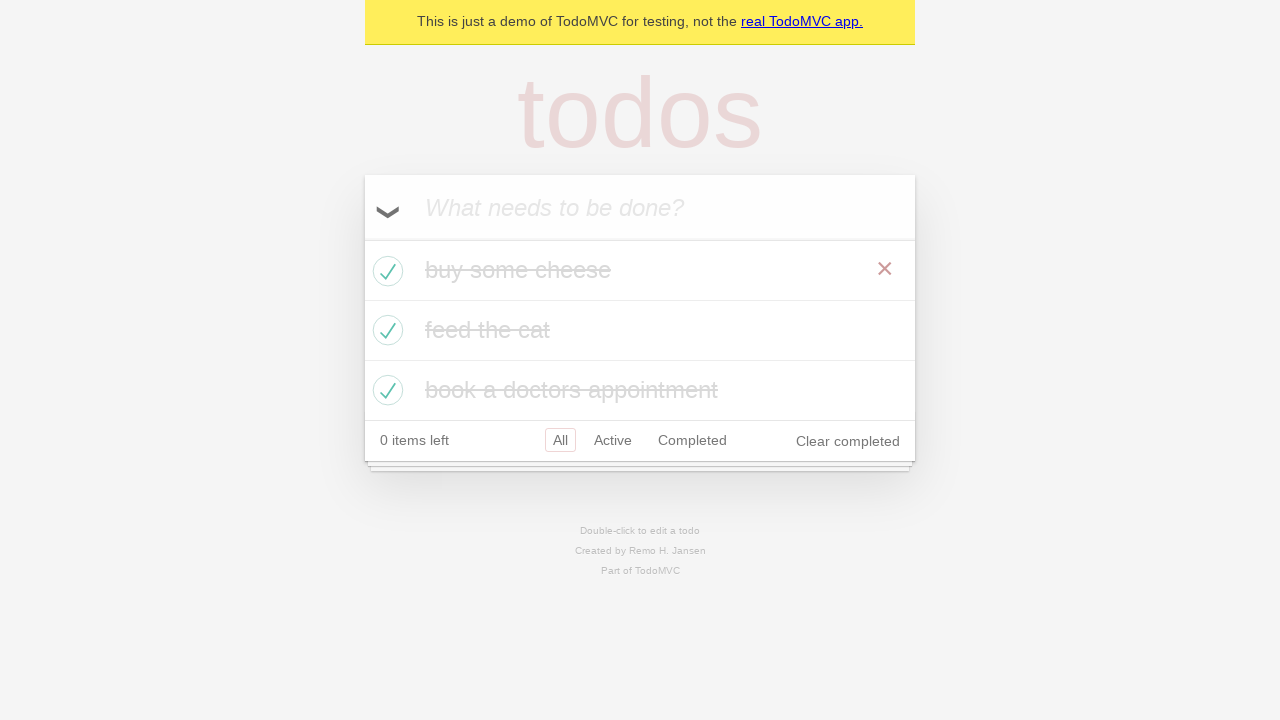